Tests a quiz registration flow by filling in a random username, clicking the "Next" button, and then answering multiple quiz questions by selecting random answer options.

Starting URL: https://start.1t.ru/1tquiz/#/reg

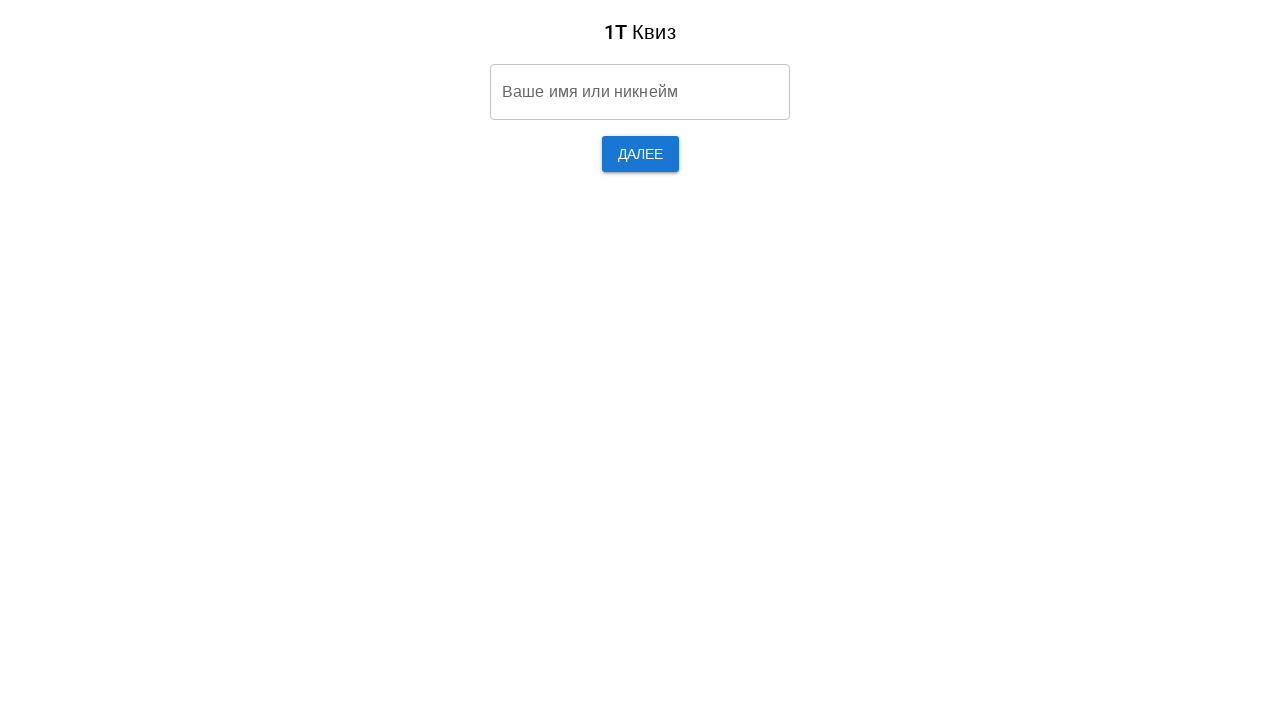

Username input field is visible
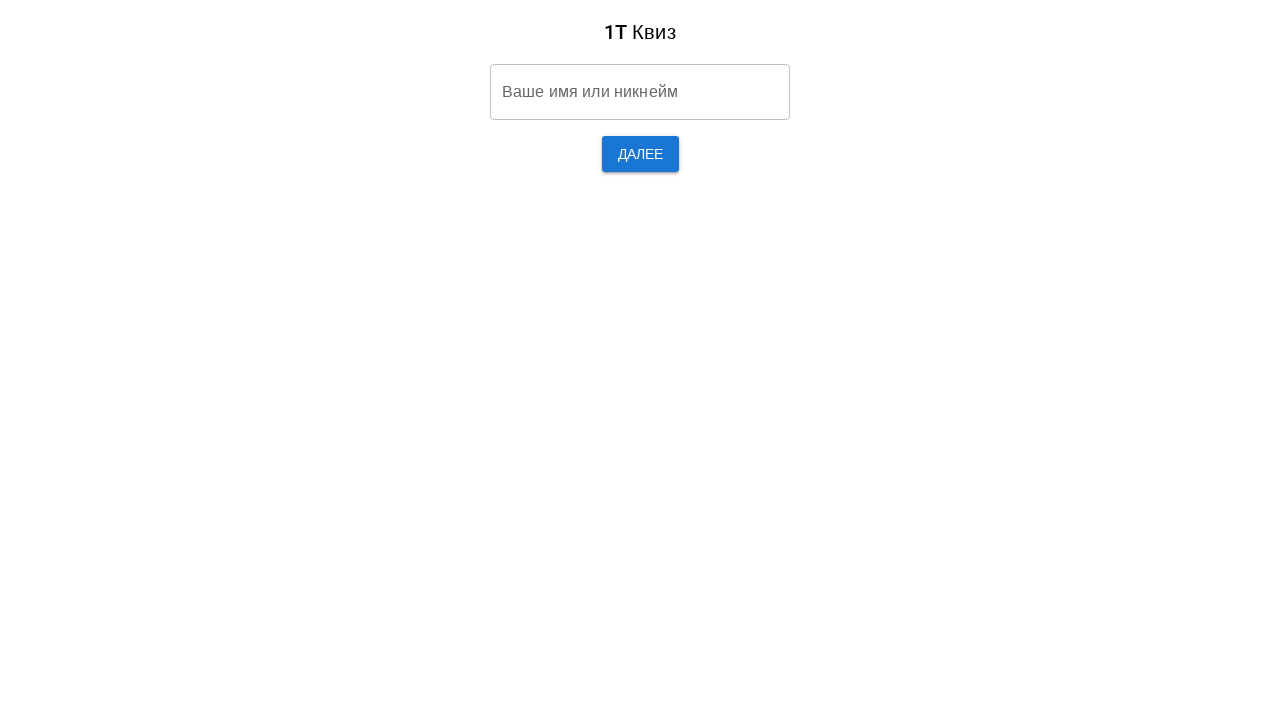

Filled username field with random 15-character alphanumeric string on [aria-label="Ваше имя или никнейм"]
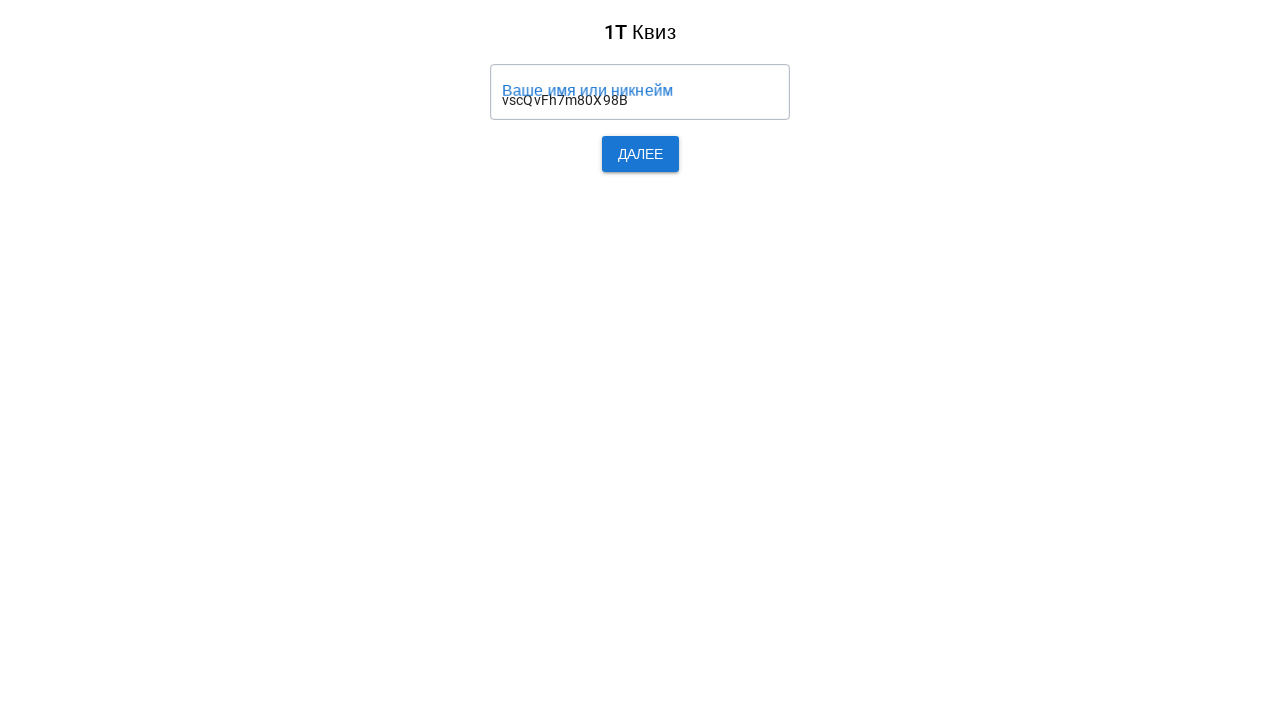

Next button is visible
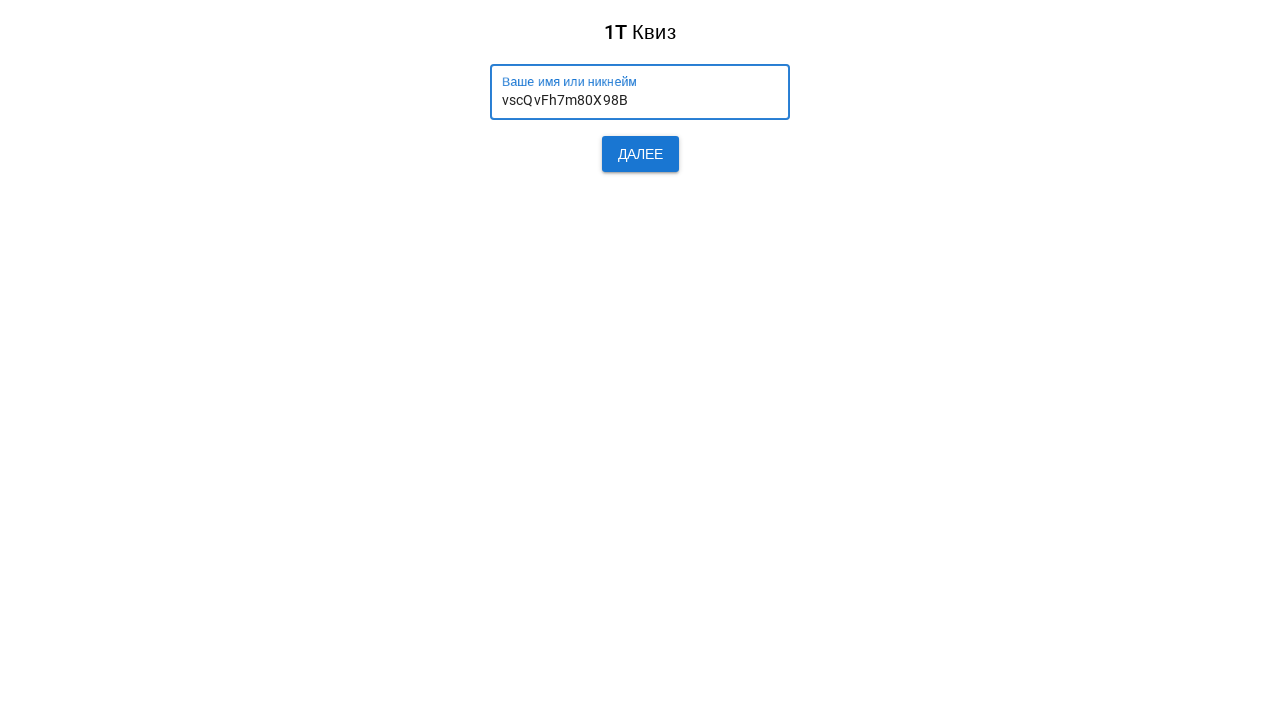

Clicked Next button to proceed to quiz questions at (640, 154) on .q-btn__content
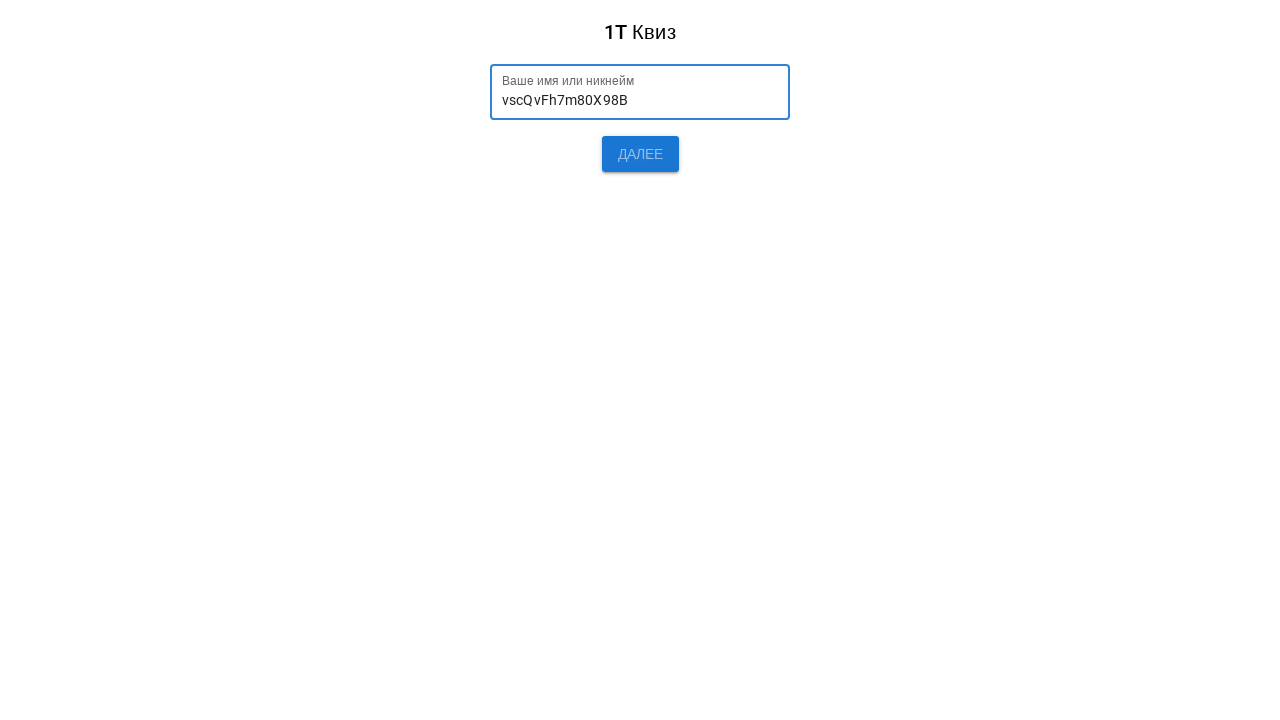

Quiz question options are visible
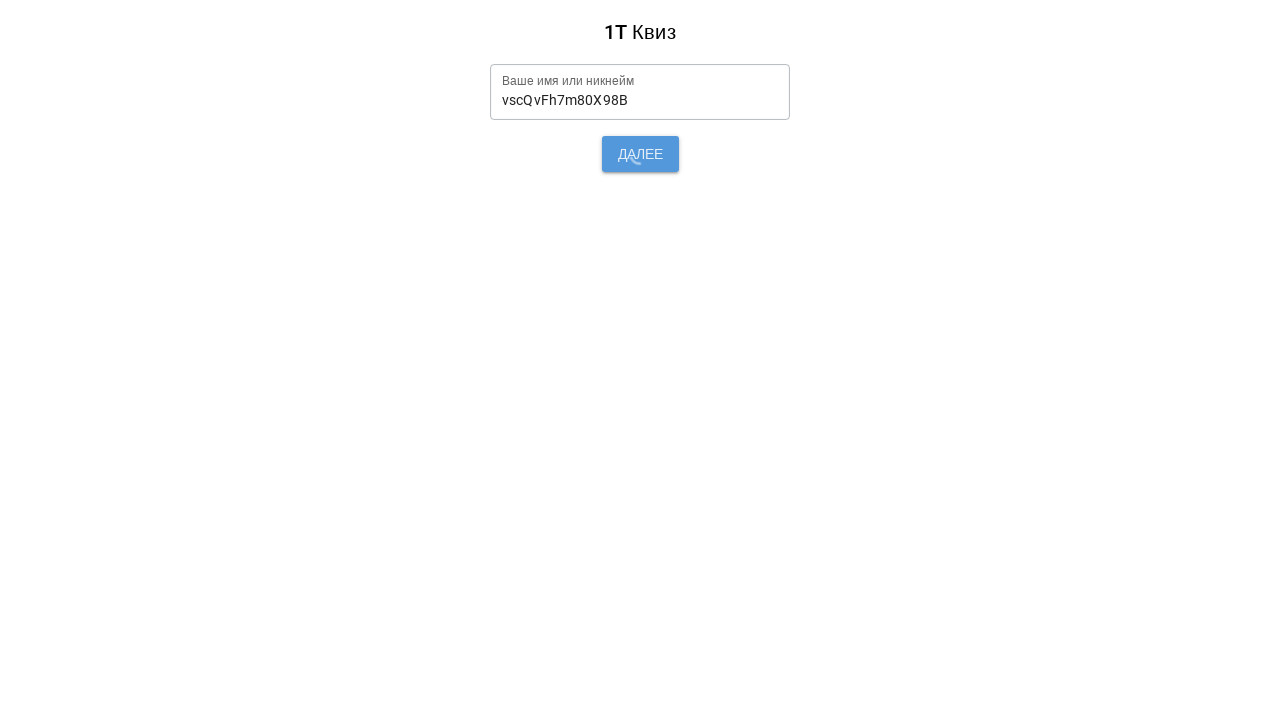

Quiz ended or timeout occurred - exiting question loop
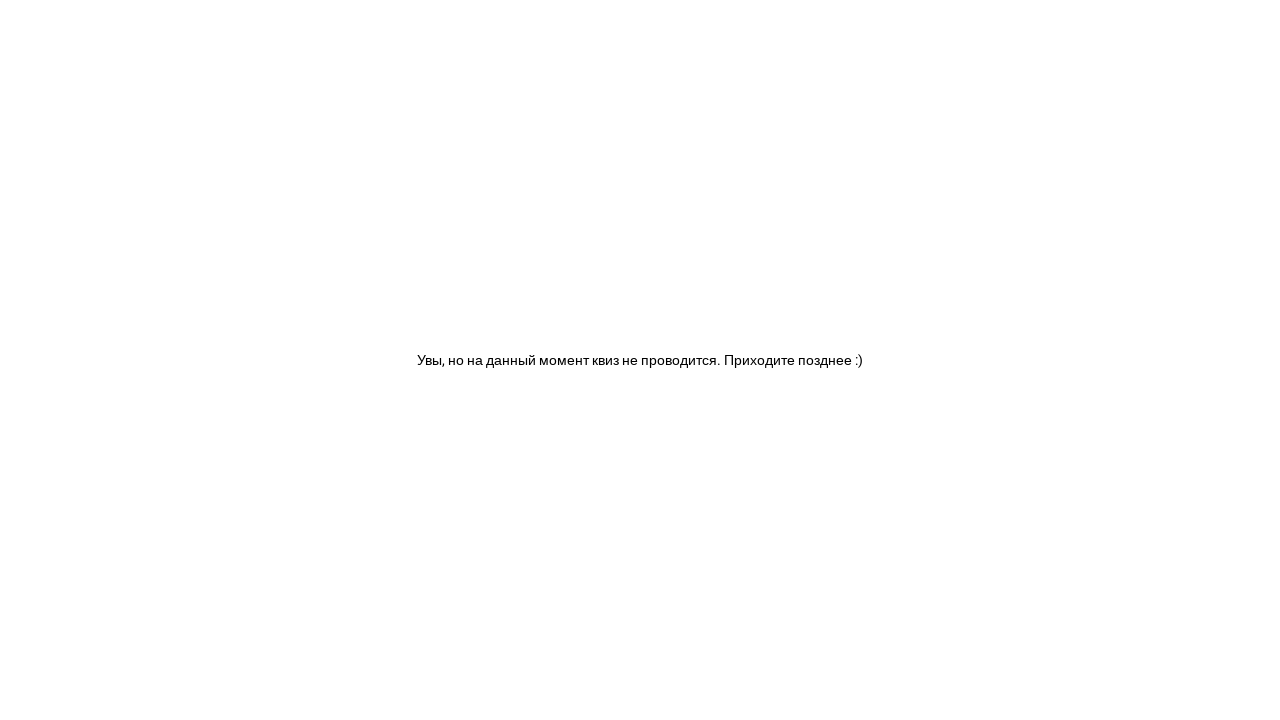

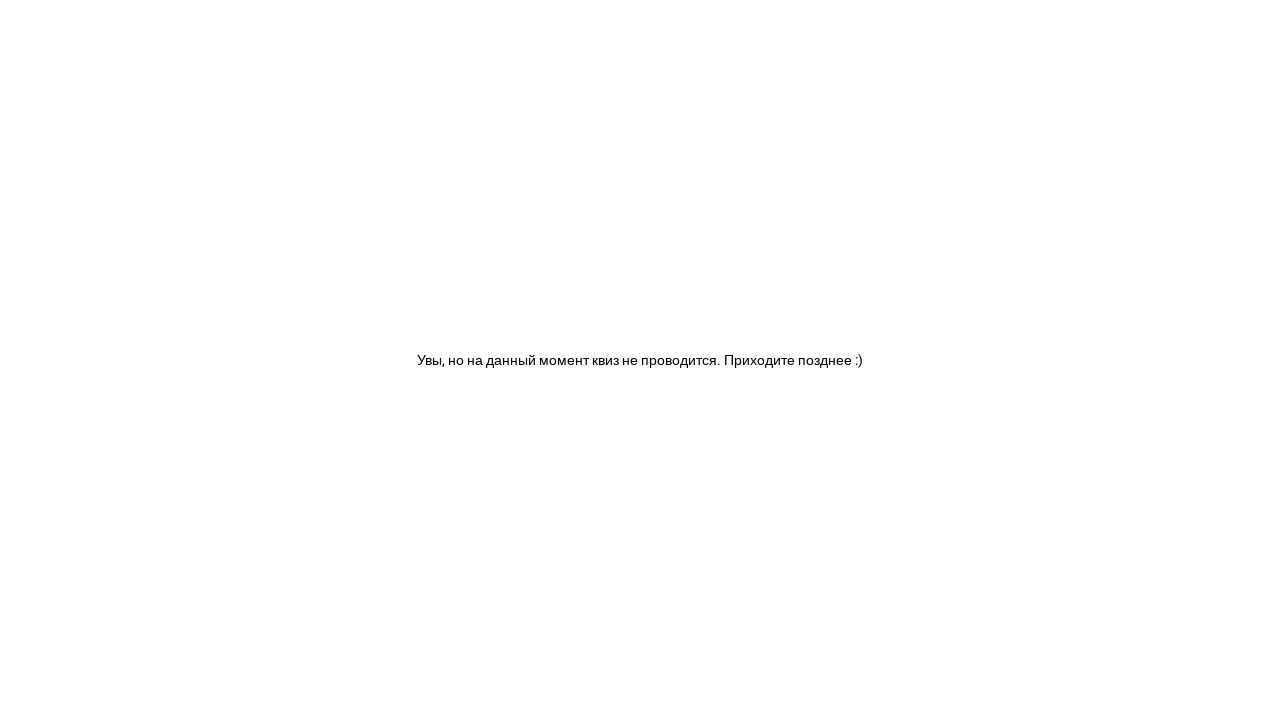